Tests dynamic loading functionality by clicking a start button, waiting for a loading indicator to disappear, and verifying that "Hello World" text appears

Starting URL: https://automationfc.github.io/dynamic-loading/

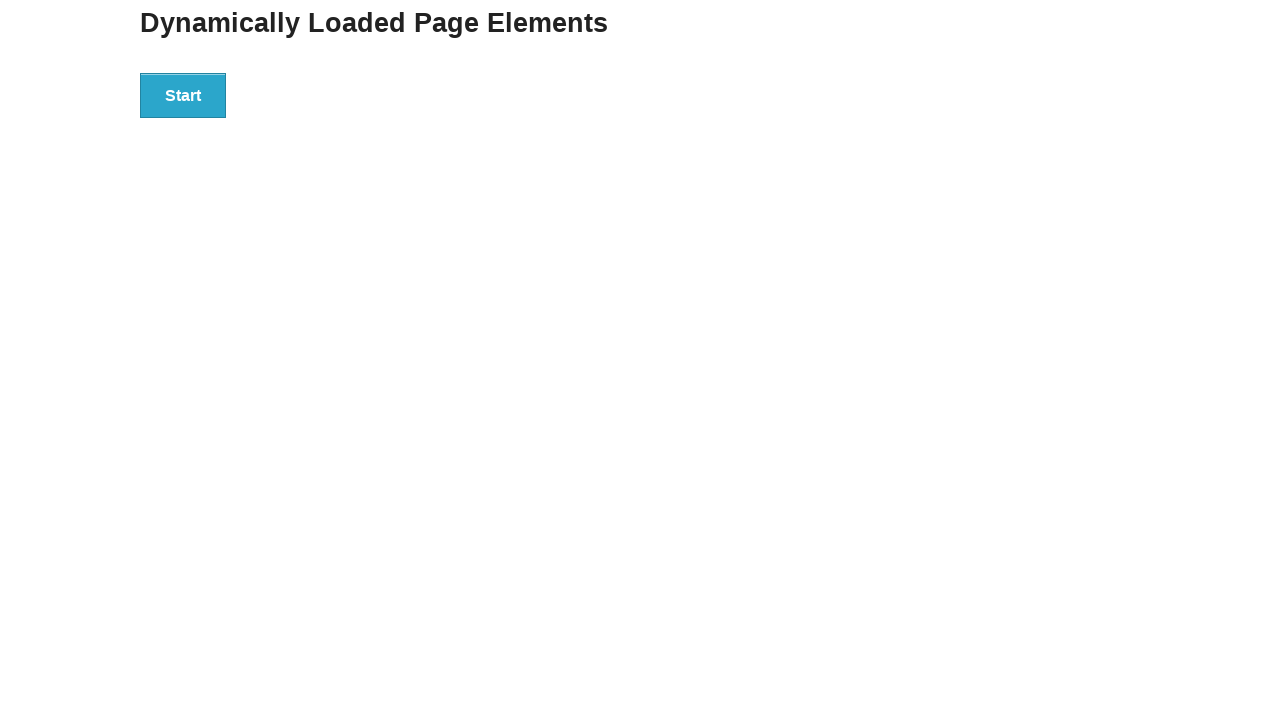

Clicked start button to trigger dynamic loading at (183, 95) on div#start button
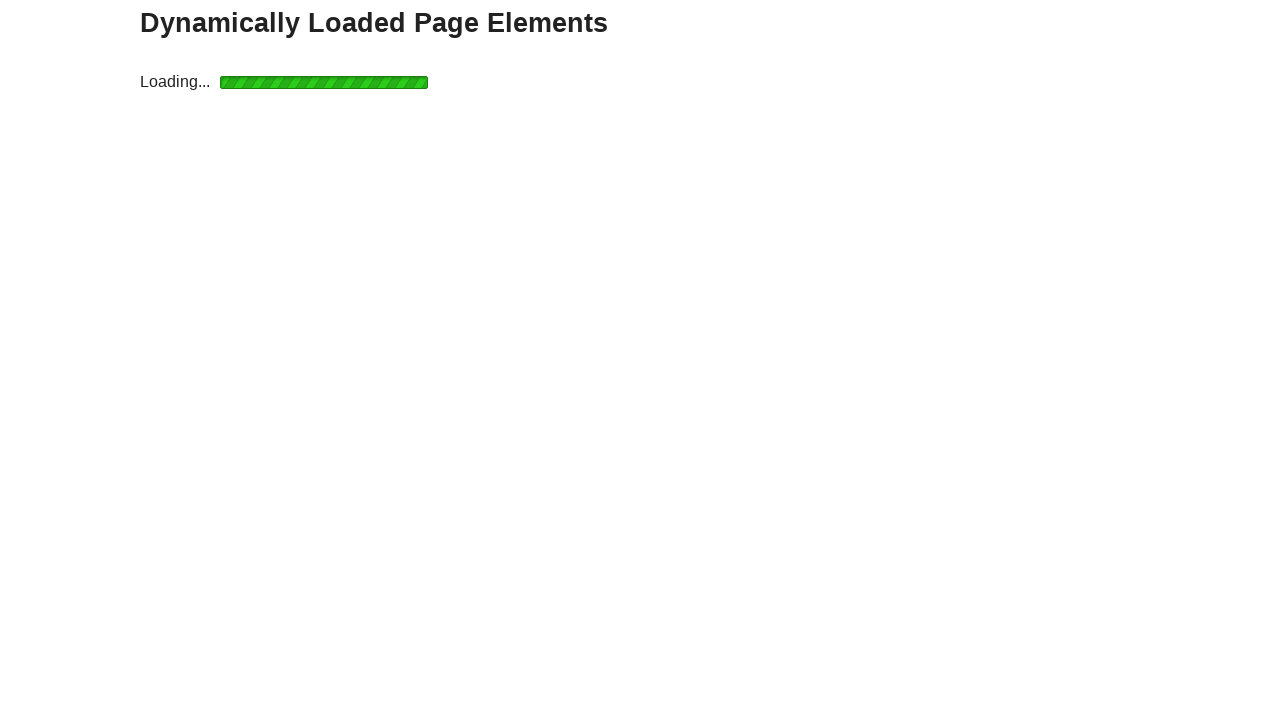

Loading indicator disappeared
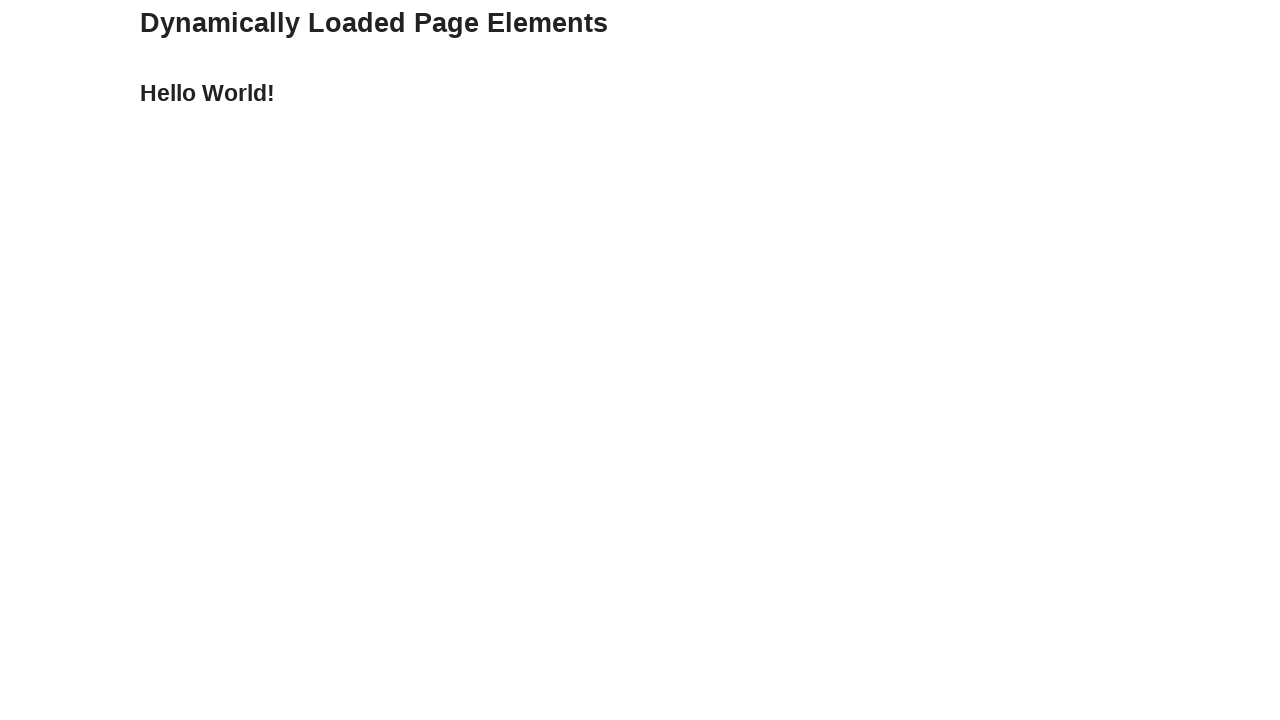

Hello World text appeared after loading completed
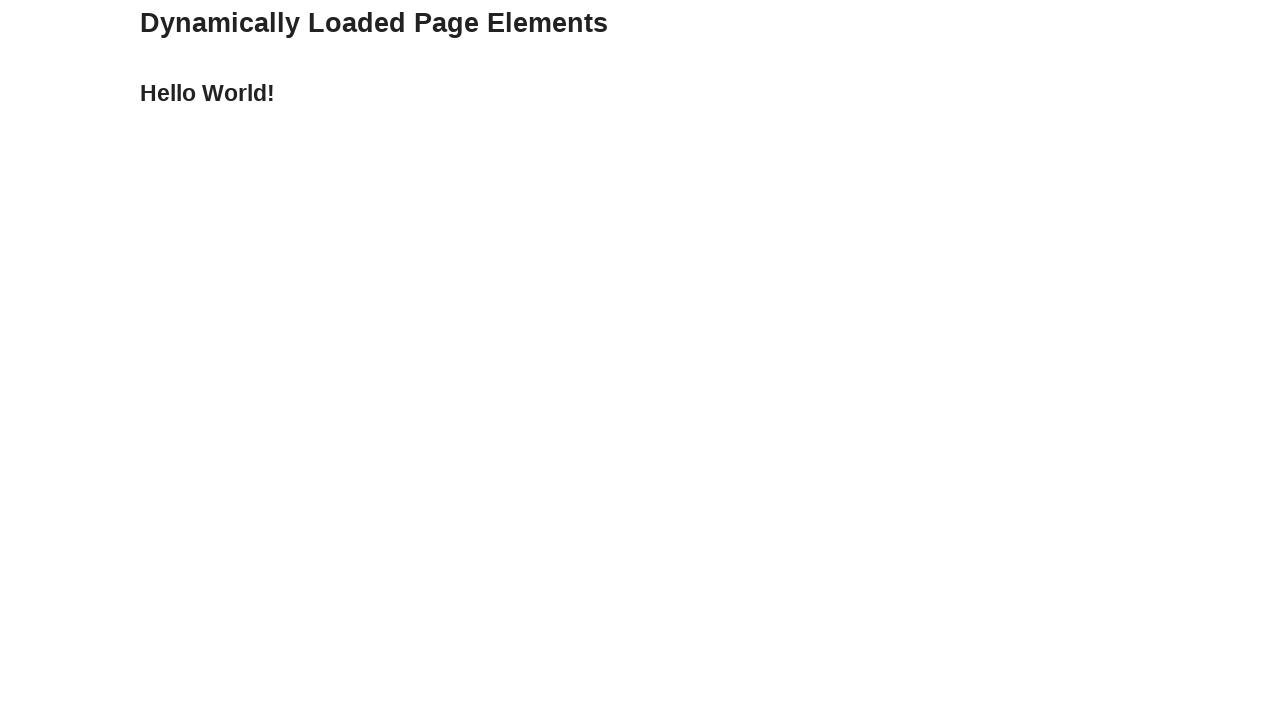

Verified that the text content equals 'Hello World!'
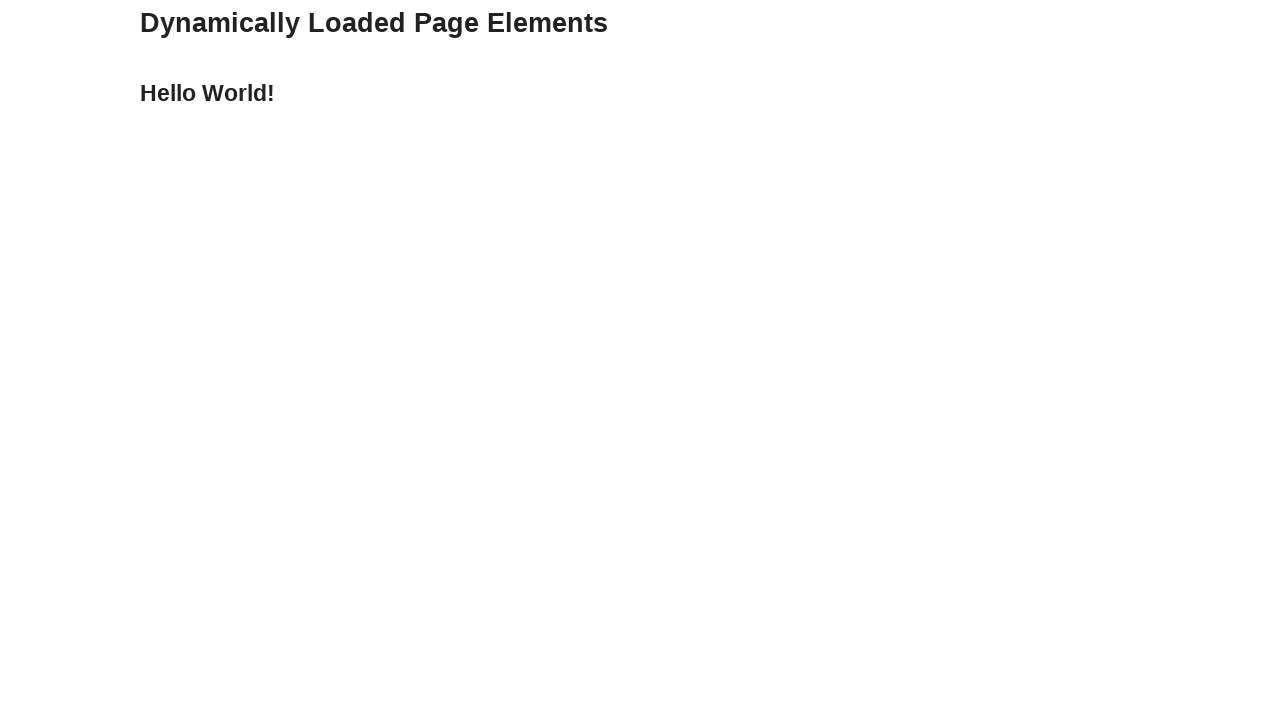

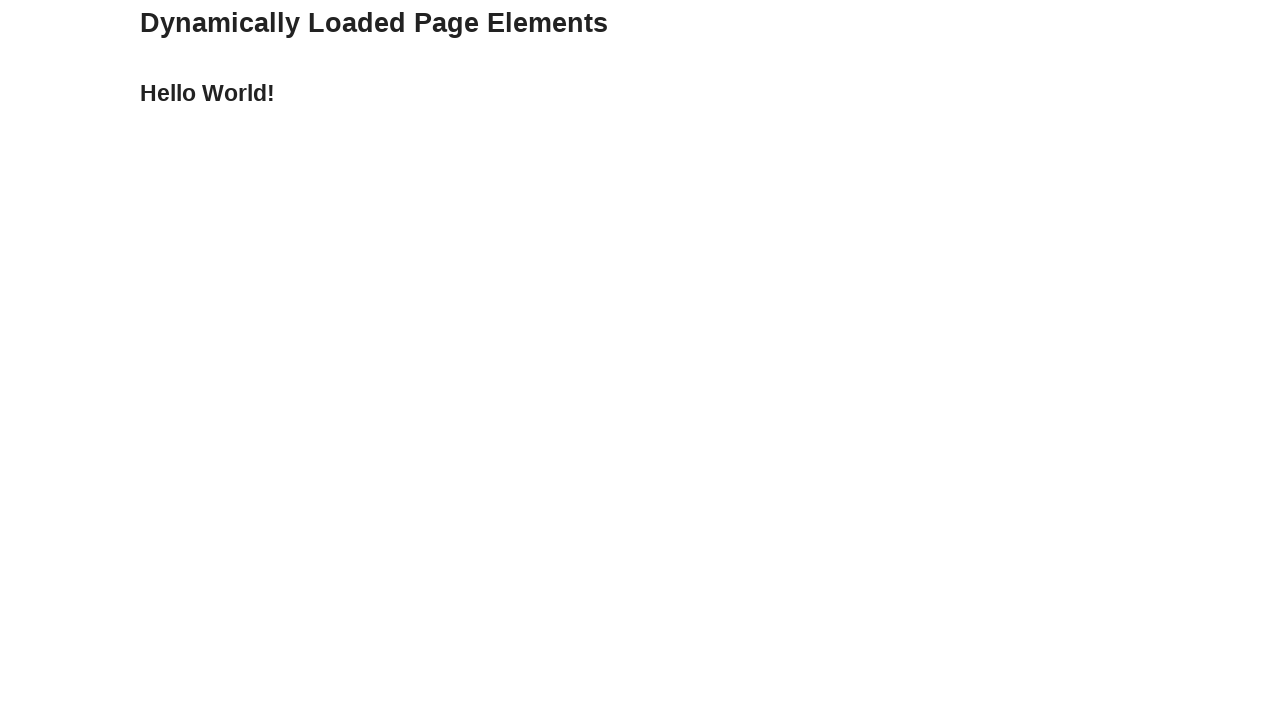